Tests navigation on the Playwright documentation site by clicking the "Get started" link and verifying the Installation heading is visible

Starting URL: https://playwright.dev

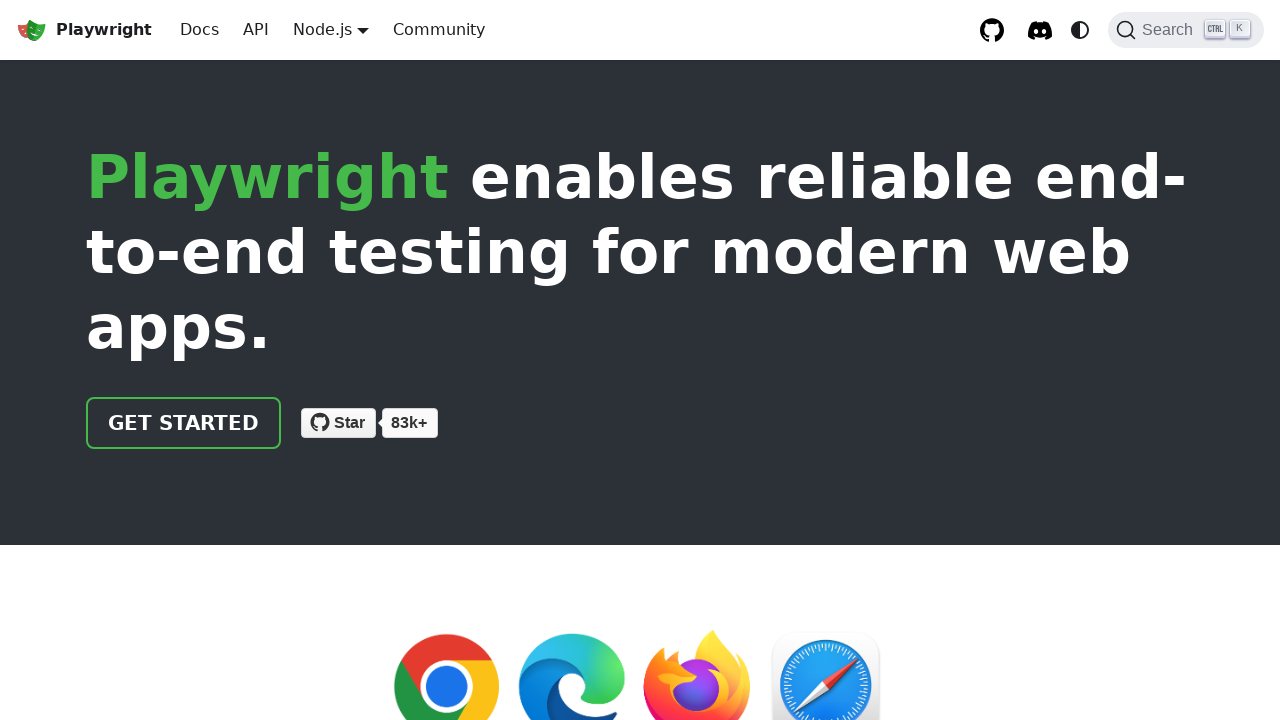

Clicked 'Get started' link on Playwright documentation site at (184, 423) on internal:role=link[name="Get started"i]
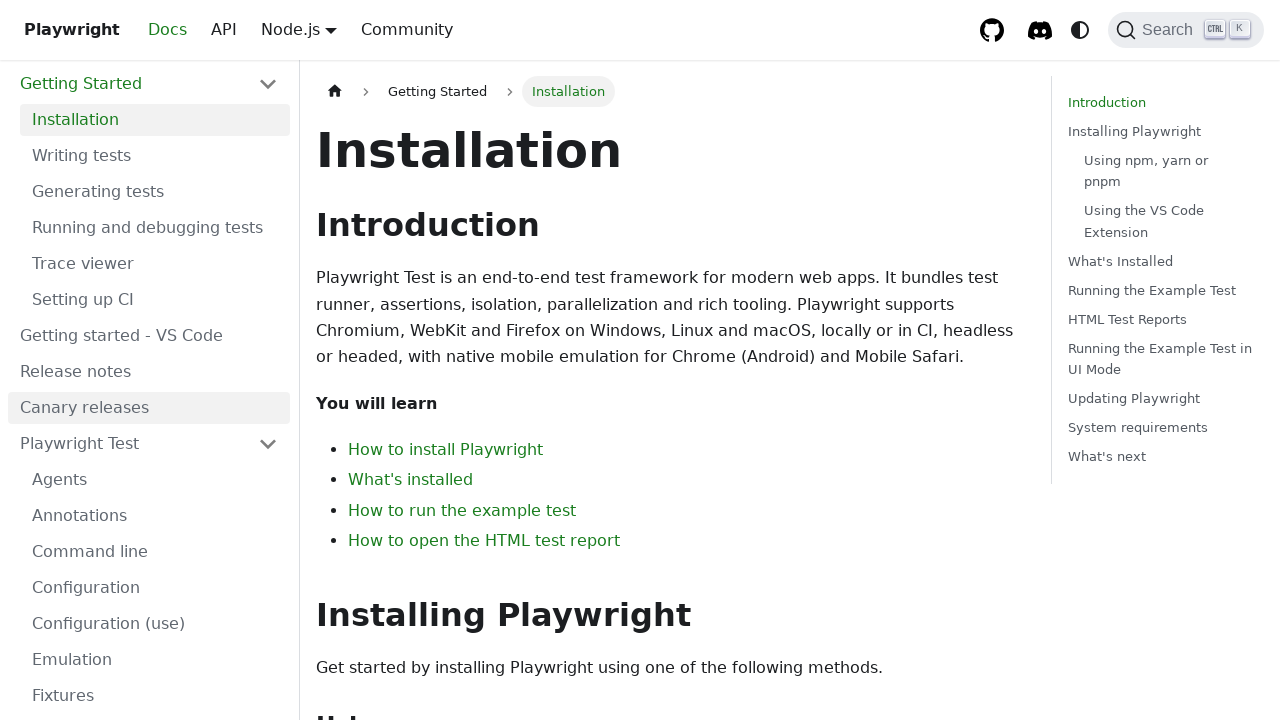

Installation heading is now visible
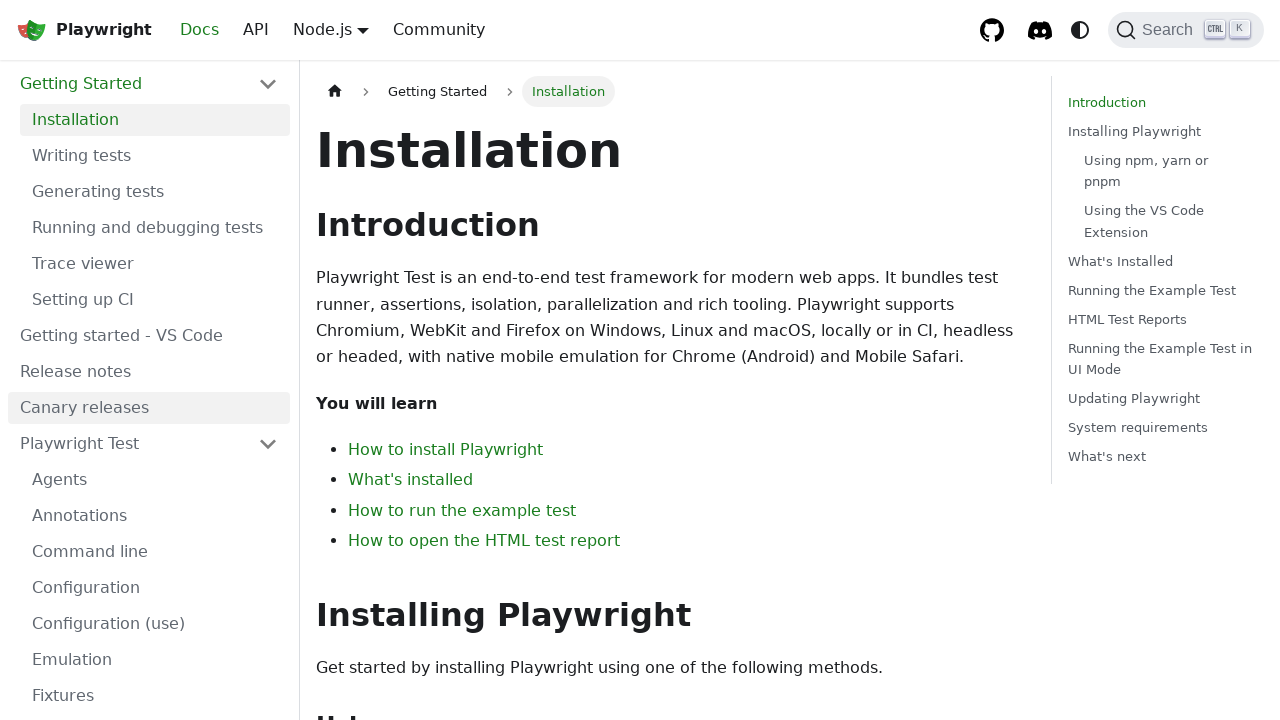

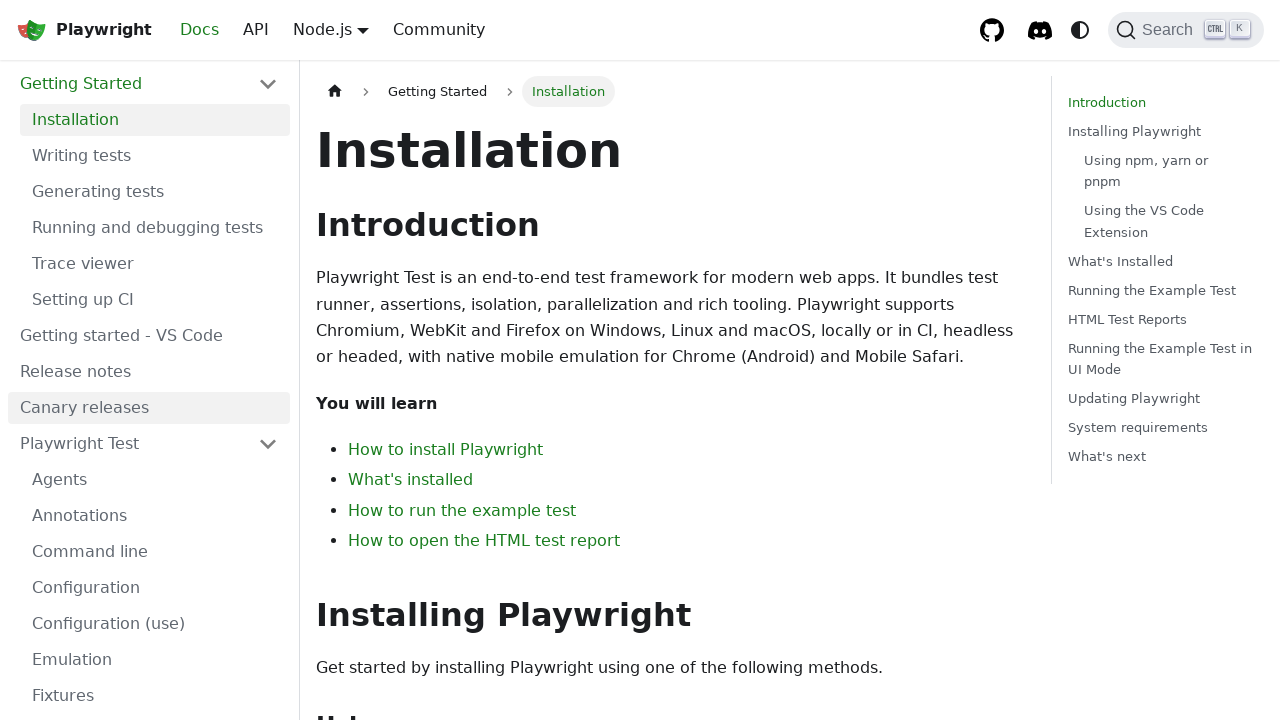